Tests AJIO e-commerce search and filter functionality by searching for "bags", applying "Men" gender filter and "Fashion Bags" category filter, then scrolling to load more products.

Starting URL: https://www.ajio.com/

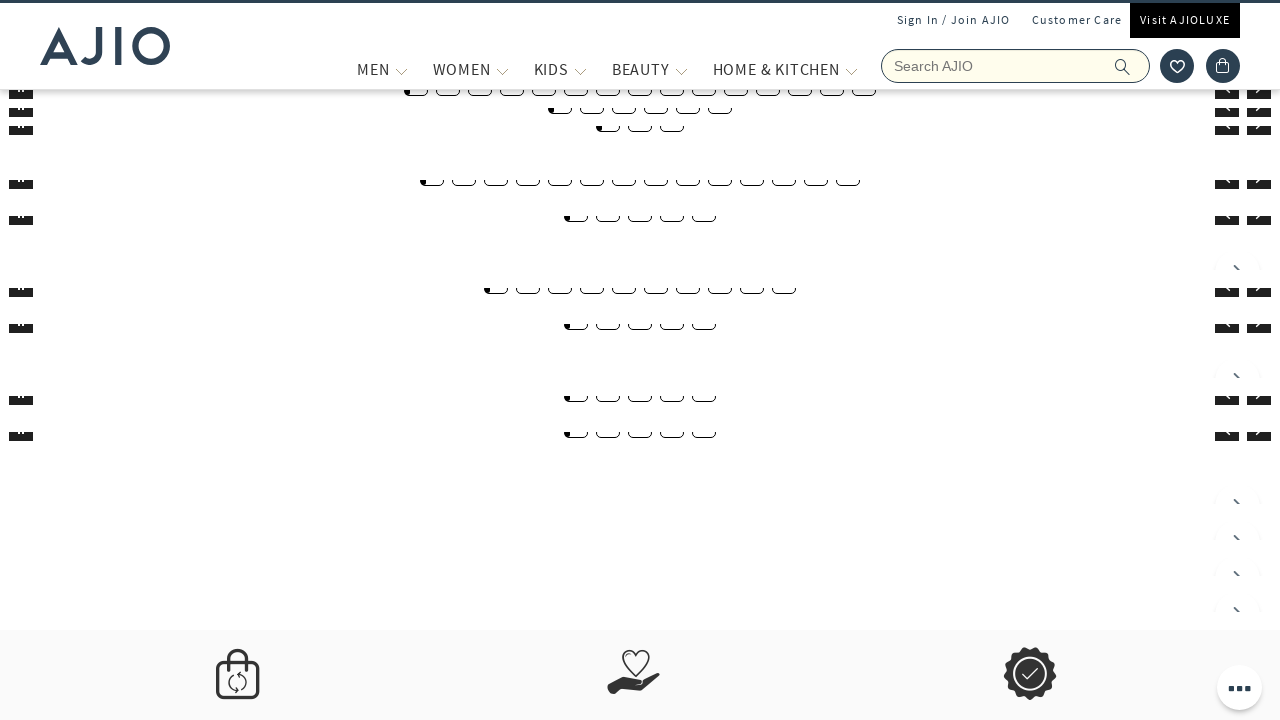

Filled search field with 'bags' on input[name='searchVal']
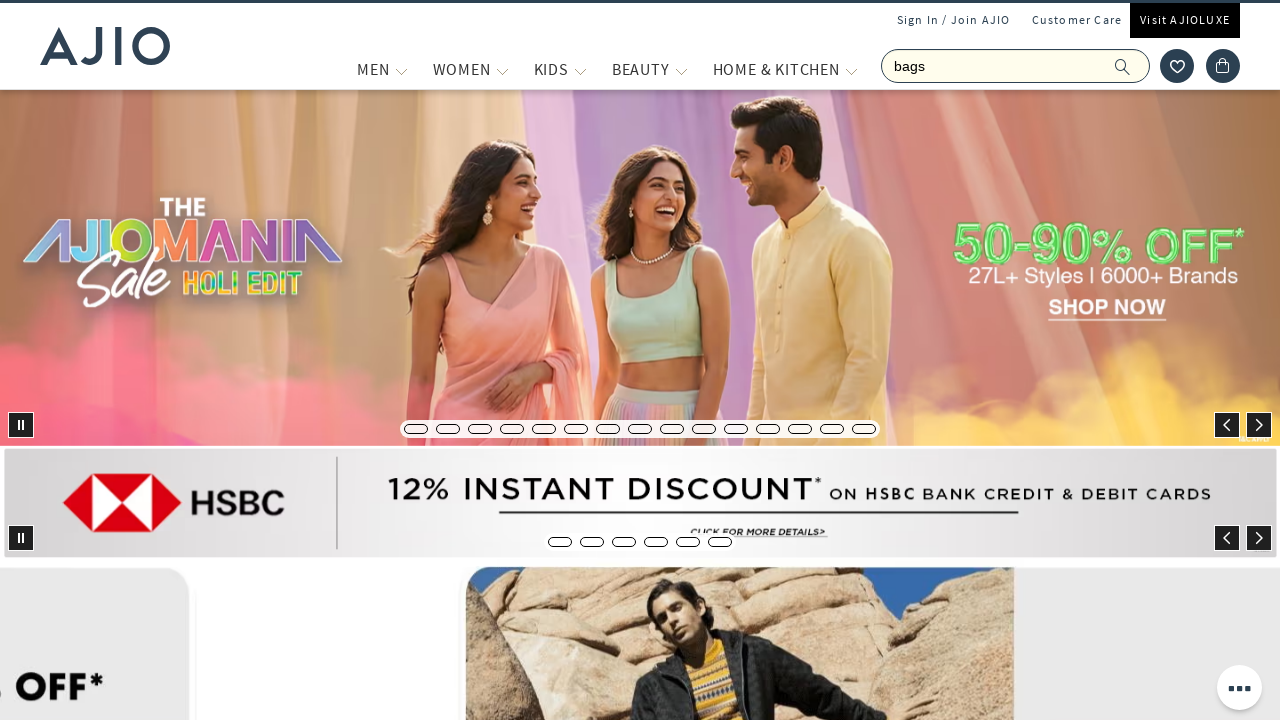

Pressed Enter to search for bags on input[name='searchVal']
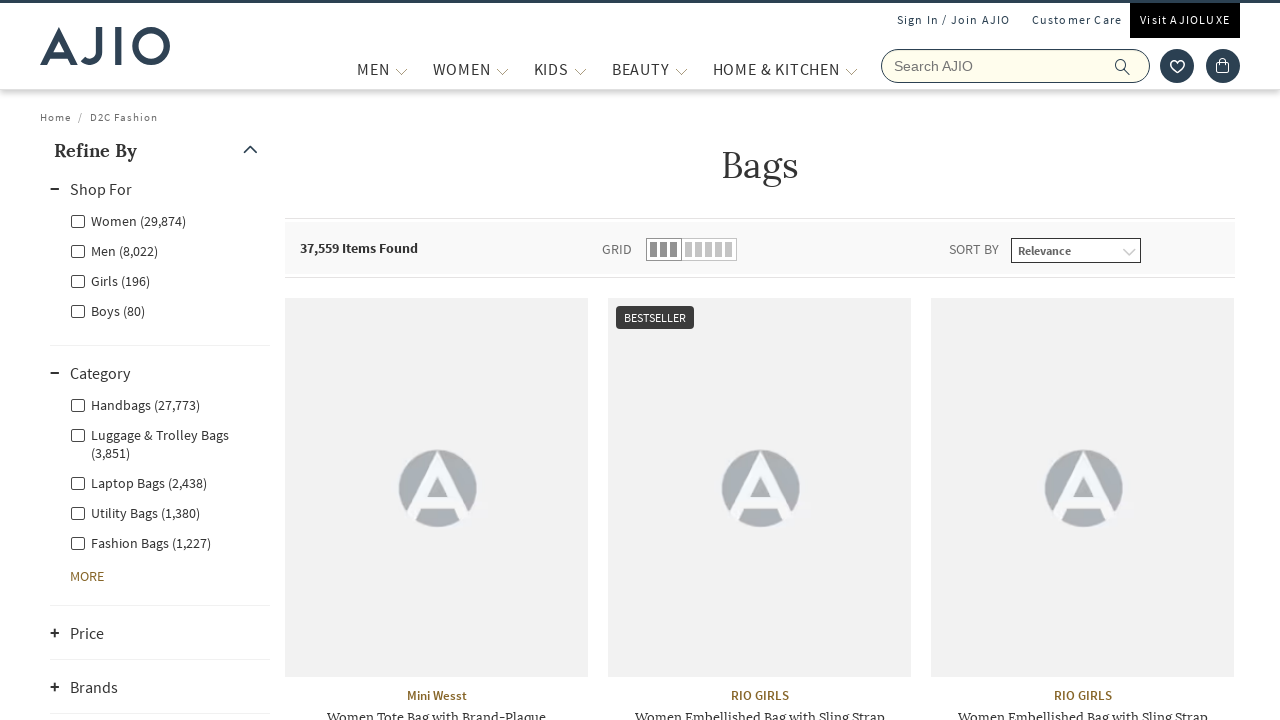

Men gender filter appeared
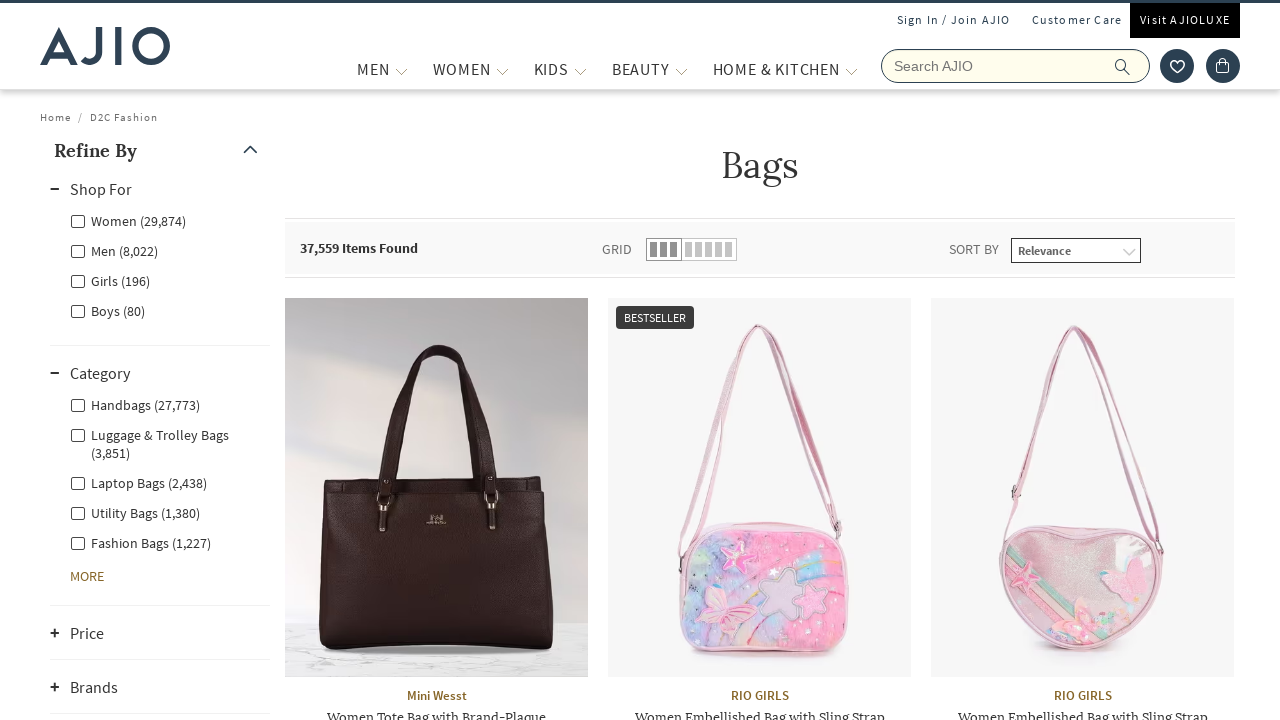

Clicked on Men gender filter at (114, 250) on xpath=//label[contains(text(),'Men')]
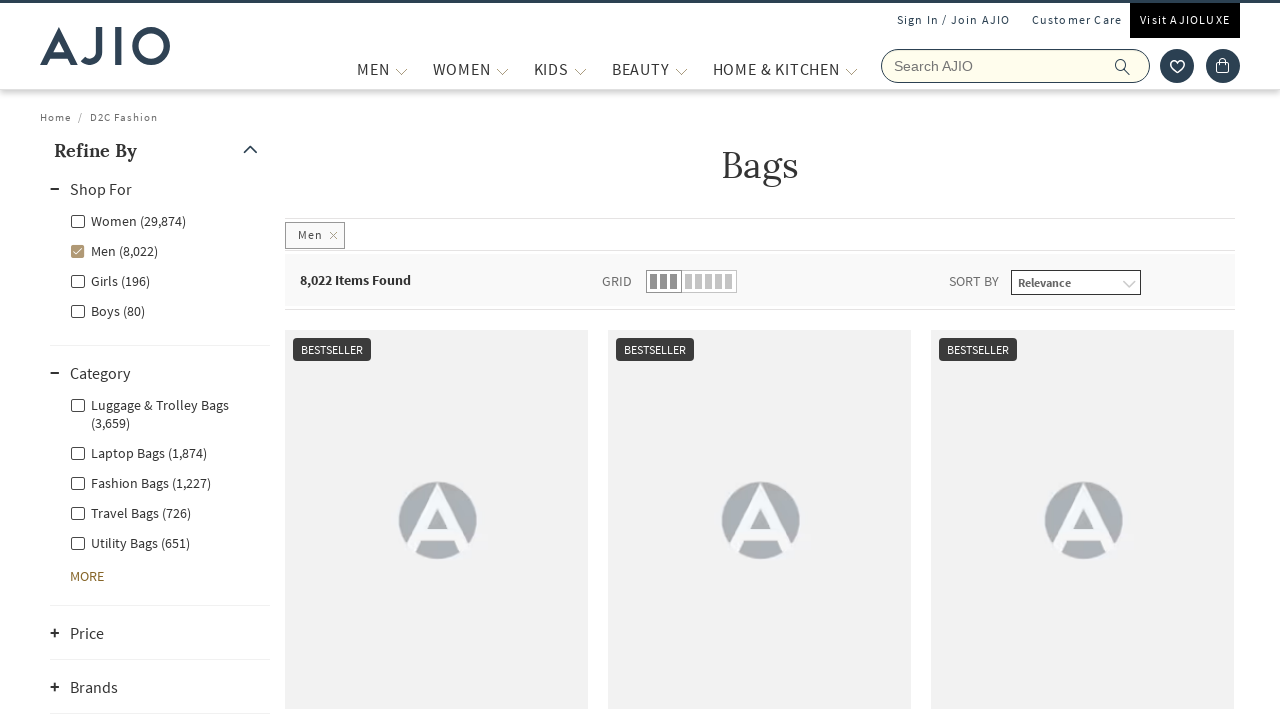

Waited 3 seconds for Men filter to apply
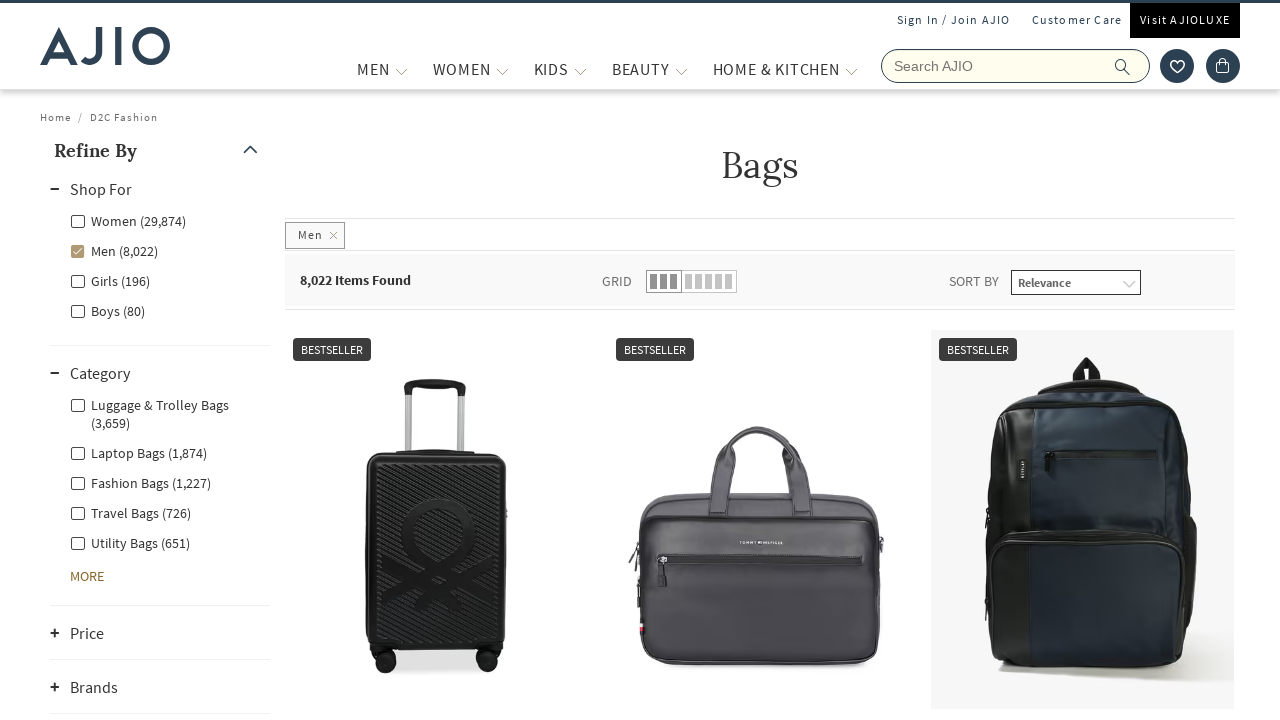

Clicked on Fashion Bags category filter at (140, 482) on xpath=//label[@for='Men - Fashion Bags']
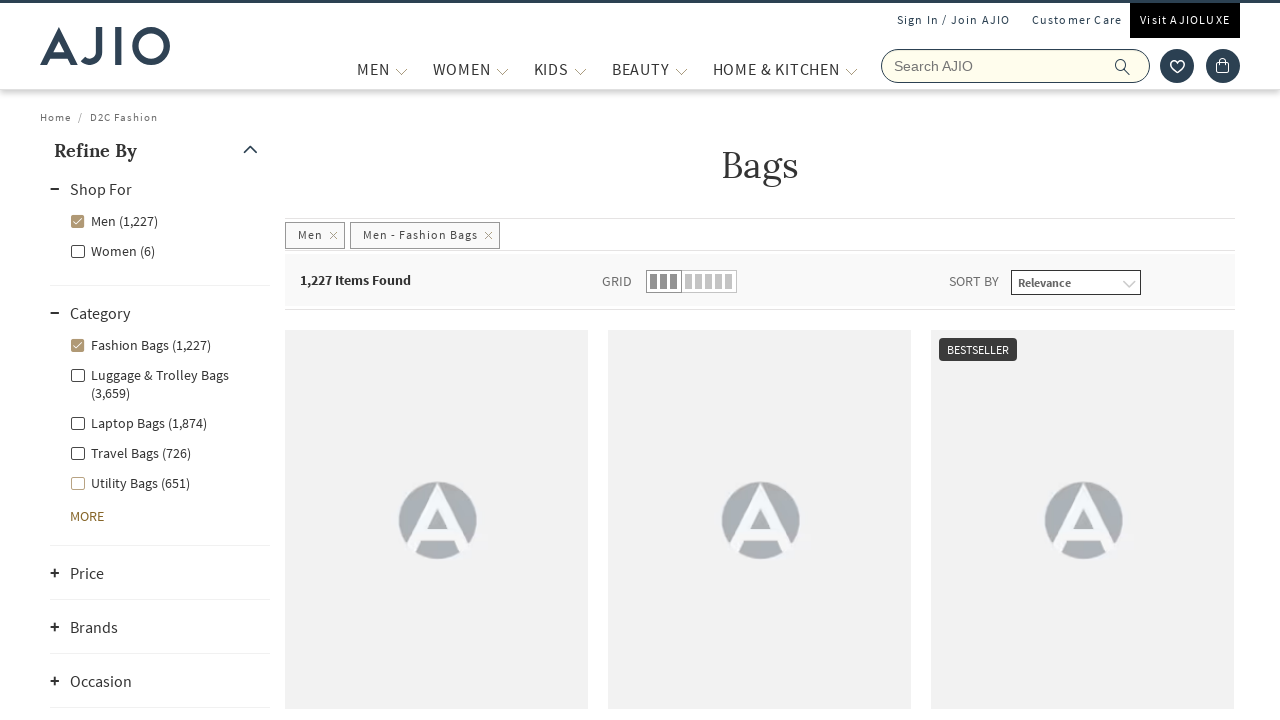

Search results loaded with product count displayed
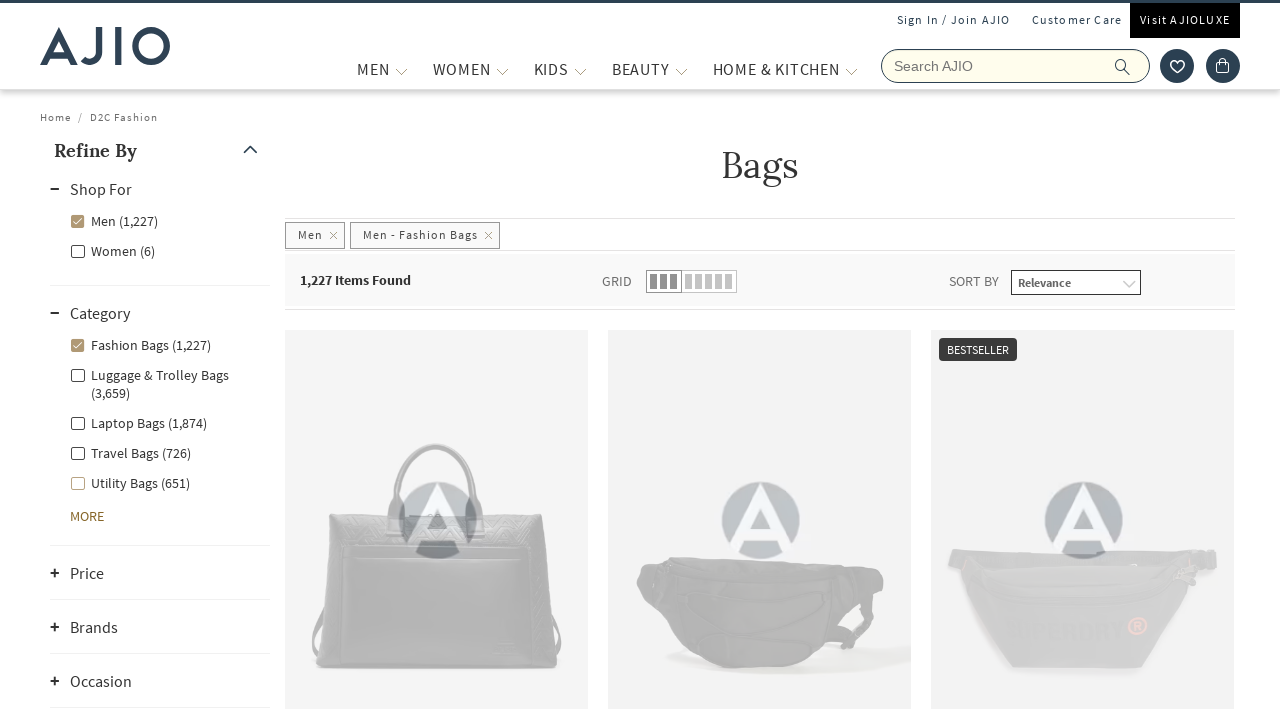

Scrolled to load more items
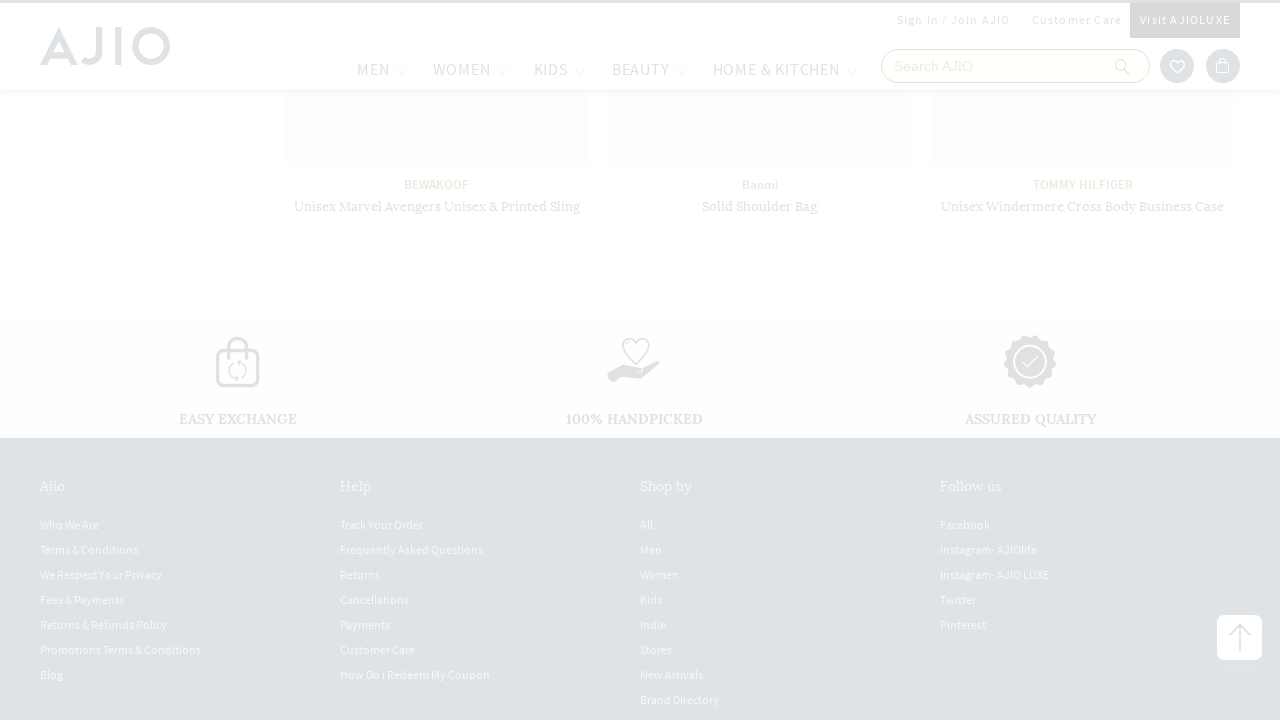

Waited 5 seconds for products to load after scrolling
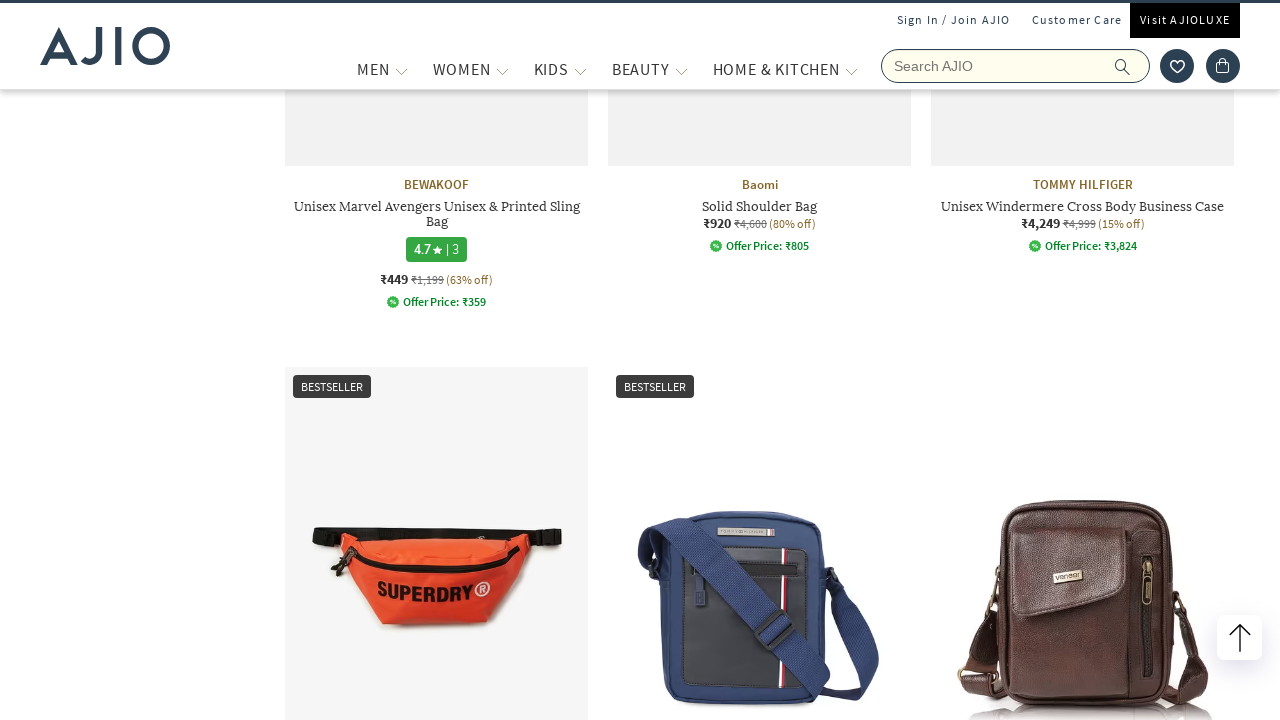

Brand elements are displayed on page
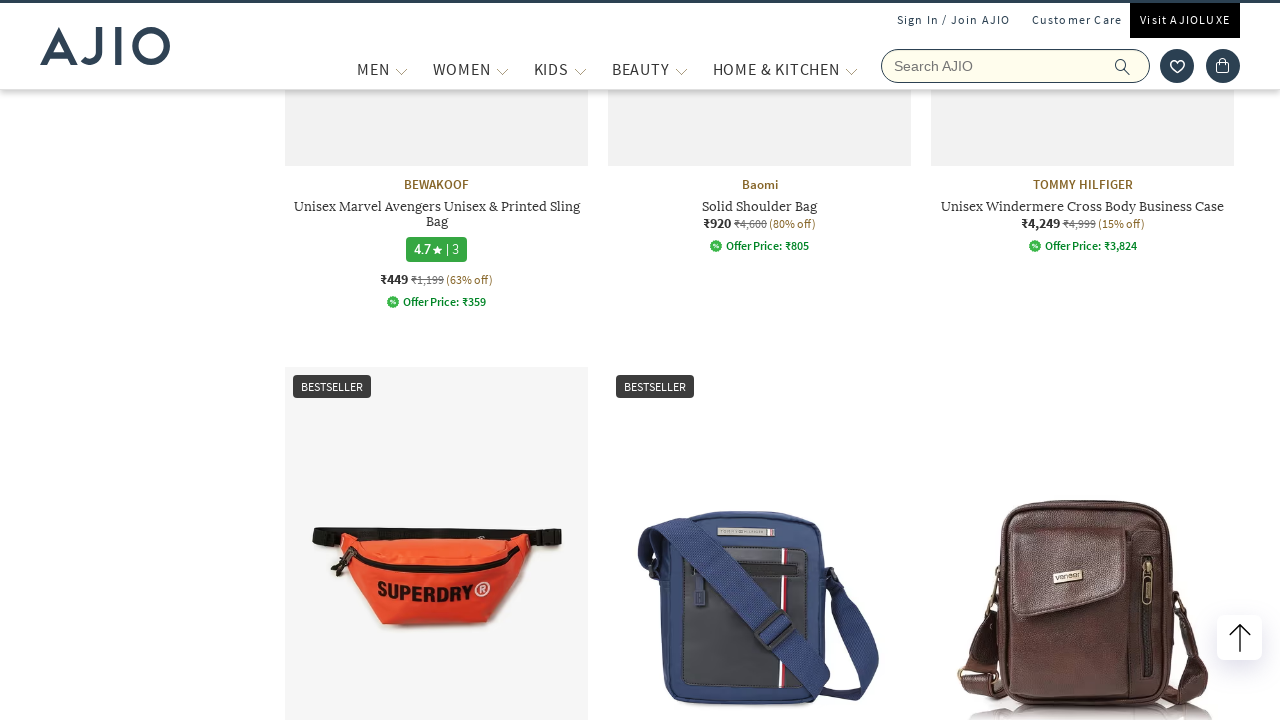

Bag name elements are displayed on page
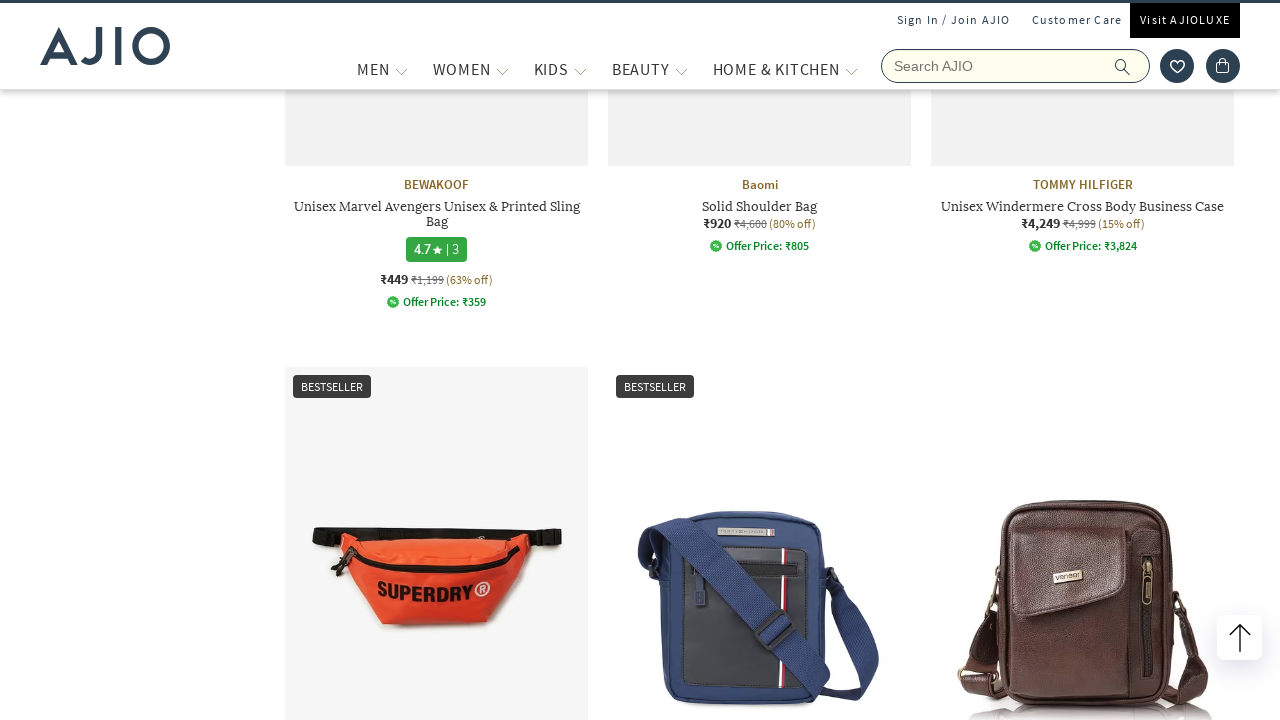

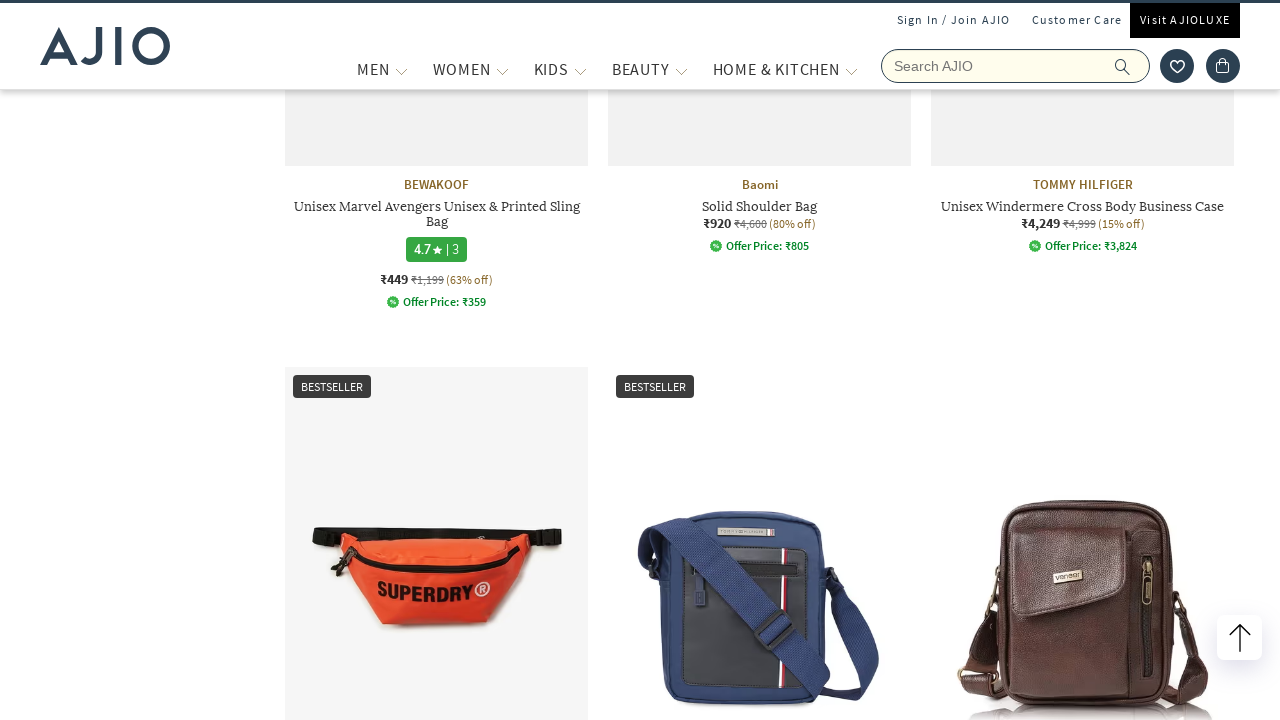